Navigates to BMW's new vehicles page, scrolls to load all car images, and verifies that each car image has a valid source URL and returns a successful HTTP response.

Starting URL: https://www.bmw.de/de/neufahrzeuge.html

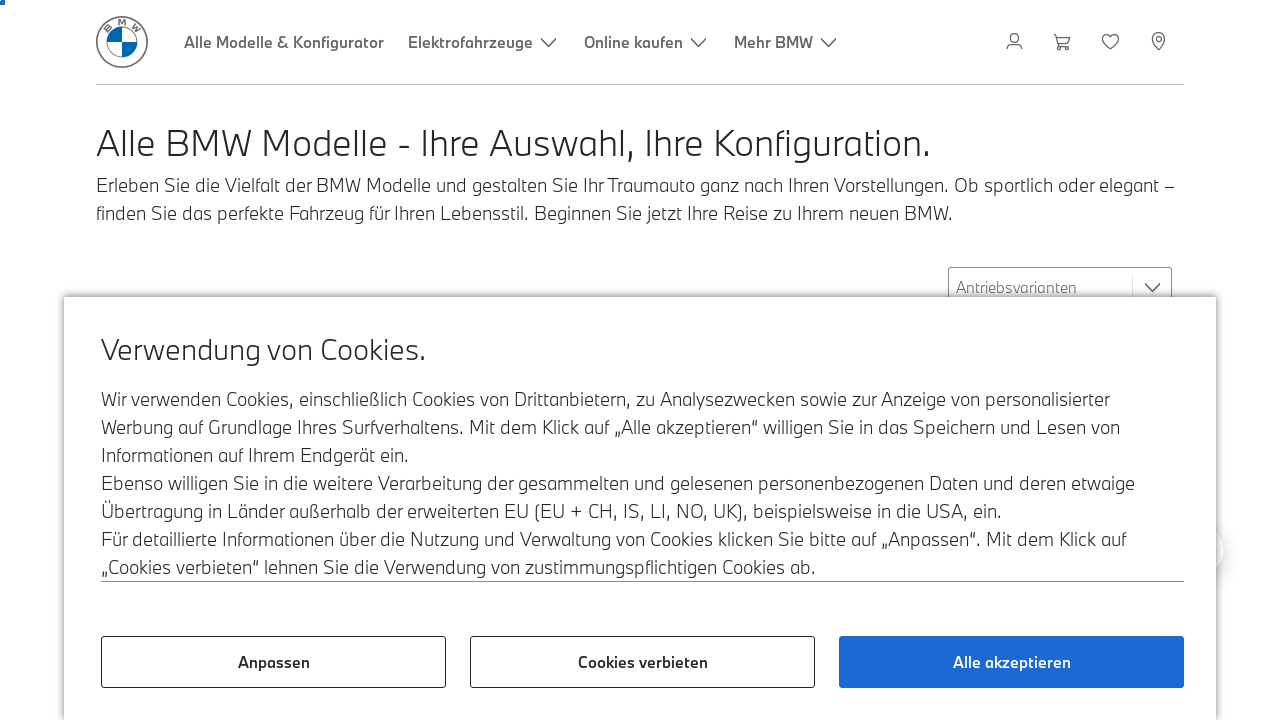

Waited for page content to load (domcontentloaded)
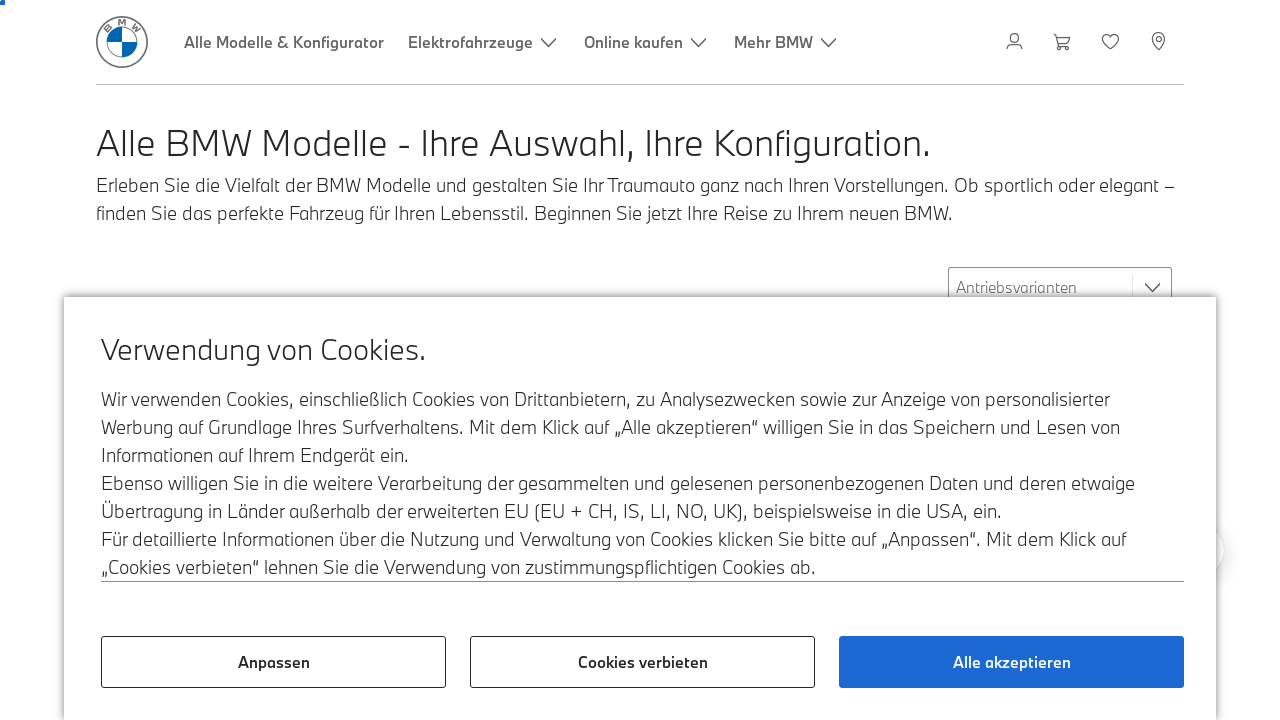

Scrolled to bottom of page to load all car images
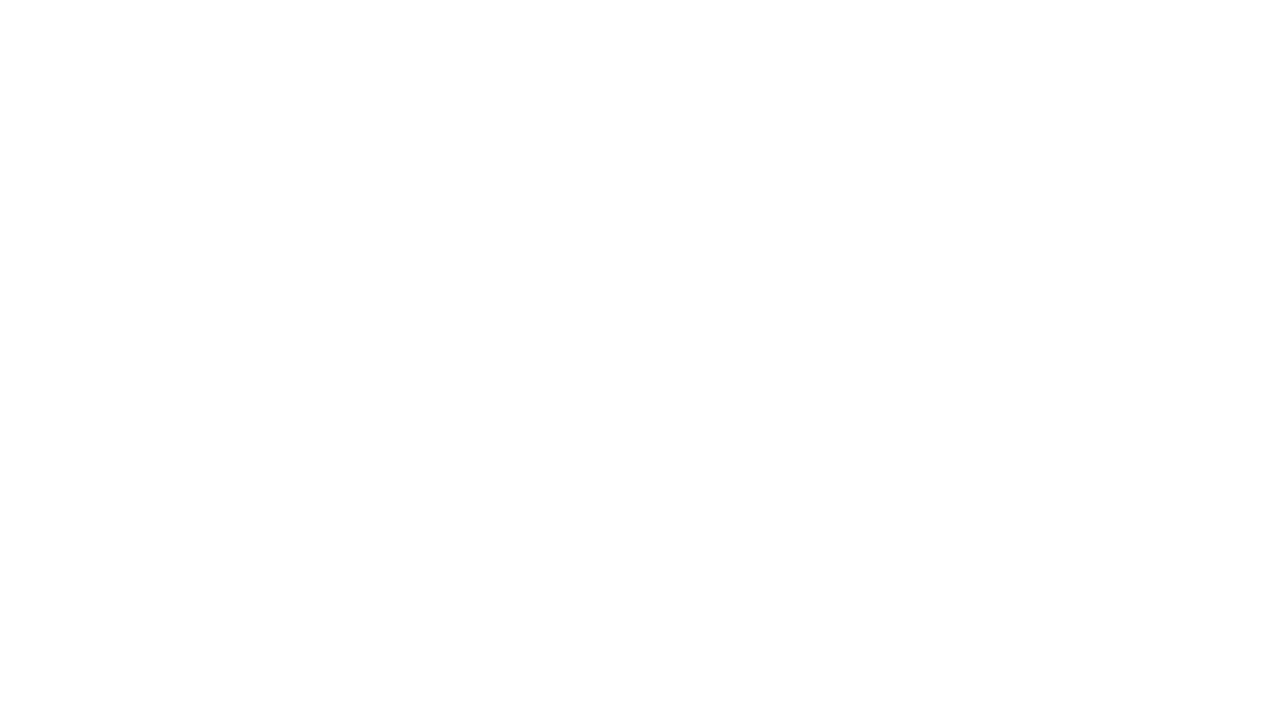

Waited 2 seconds for images to load after scrolling
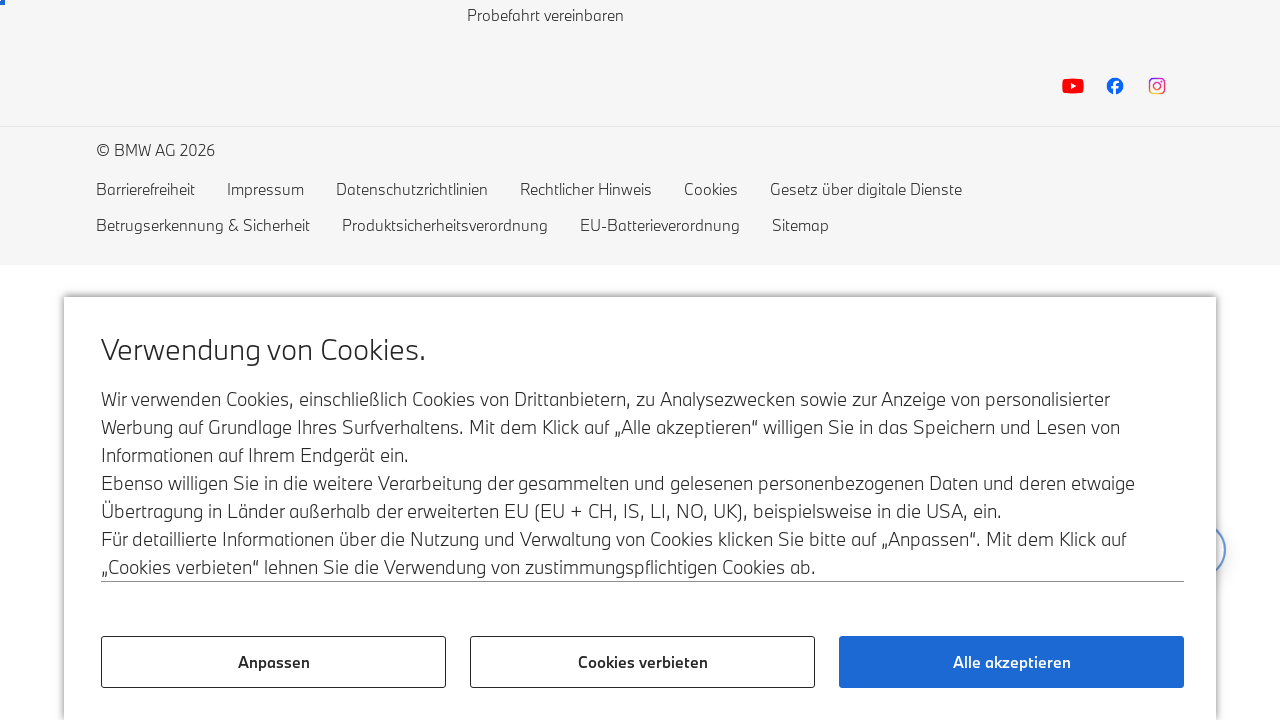

Located all car images on the page
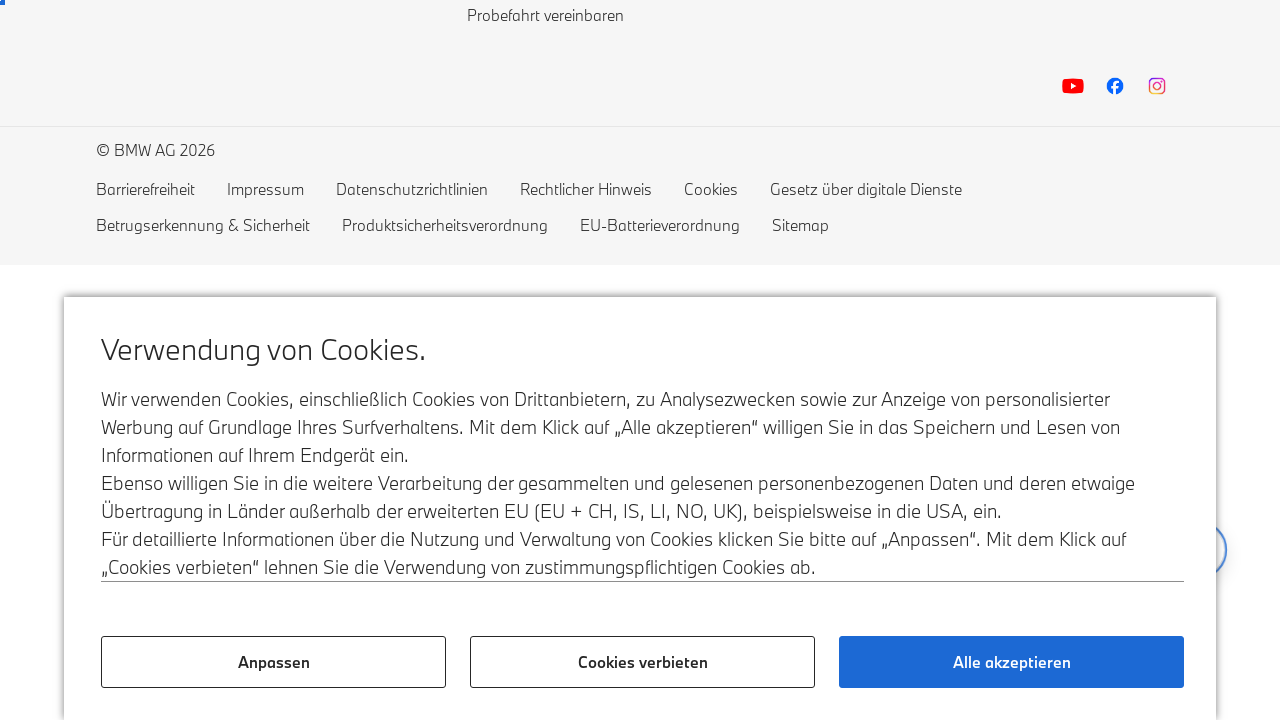

Found 0 car images
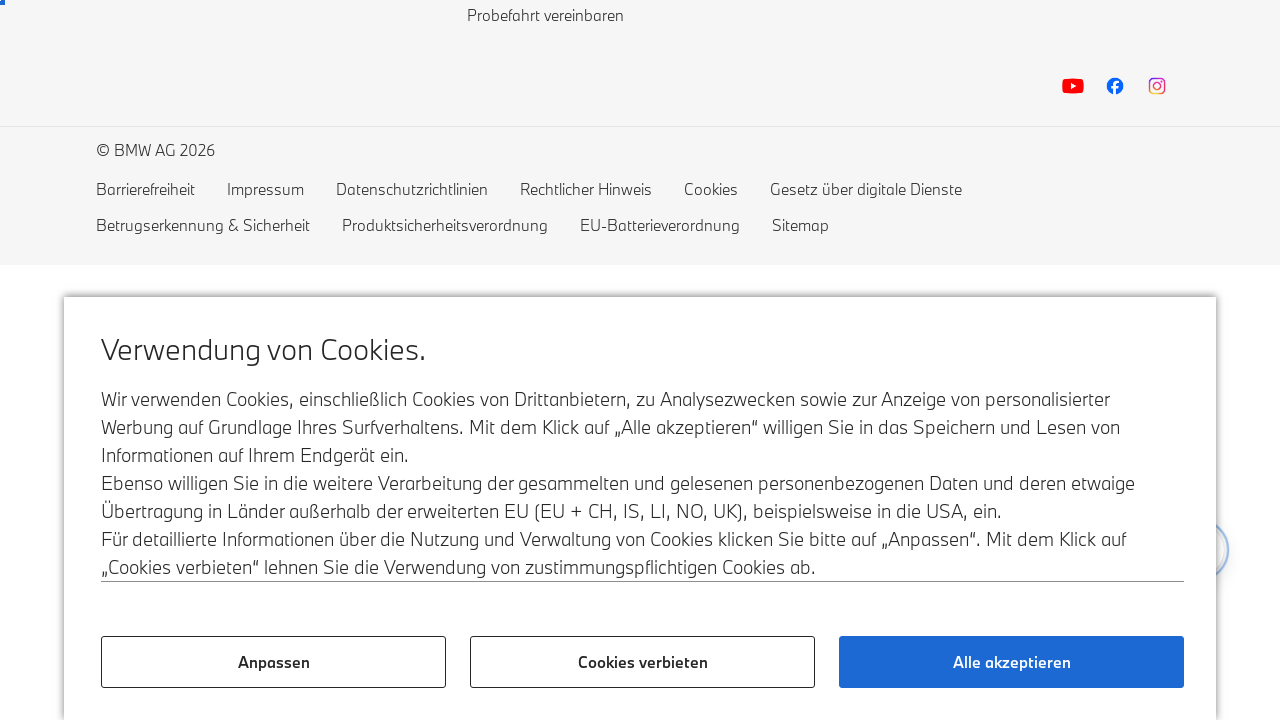

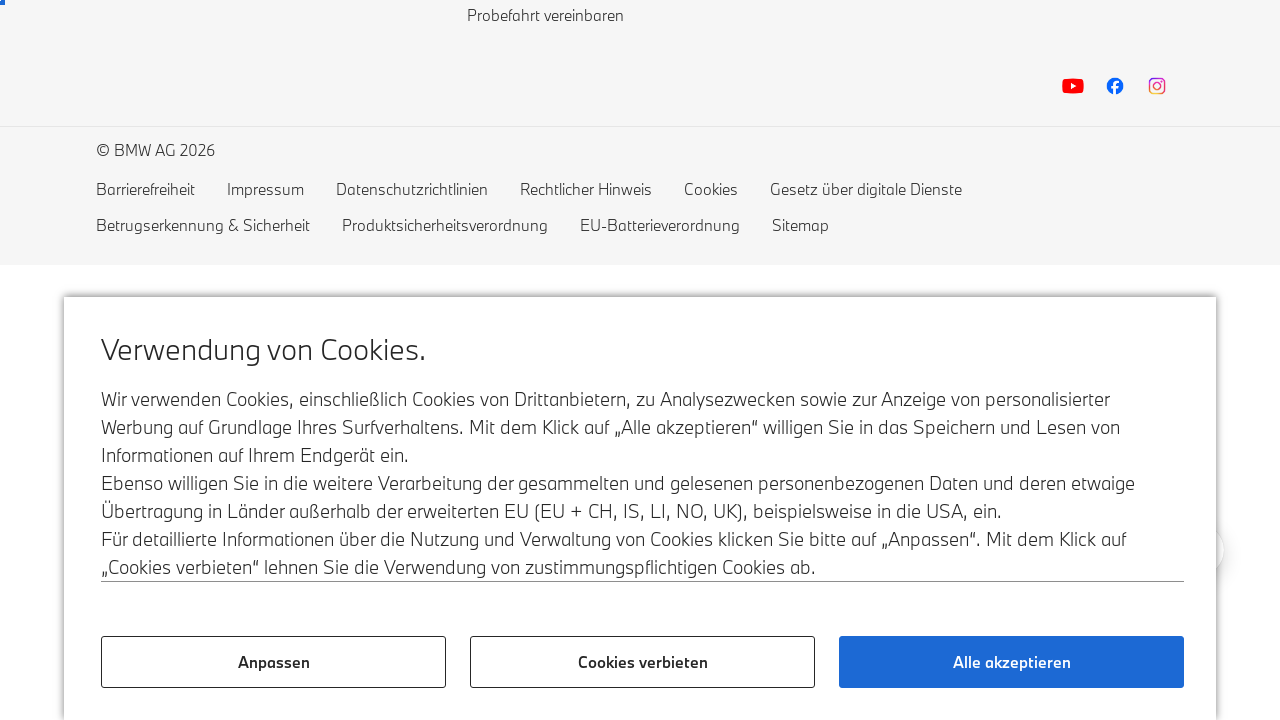